Fills out a practice registration form with personal details including name, email, gender, phone number, date of birth, subjects, hobbies, address, and state/city selections, then verifies the submitted data appears in a confirmation table.

Starting URL: https://demoqa.com/automation-practice-form

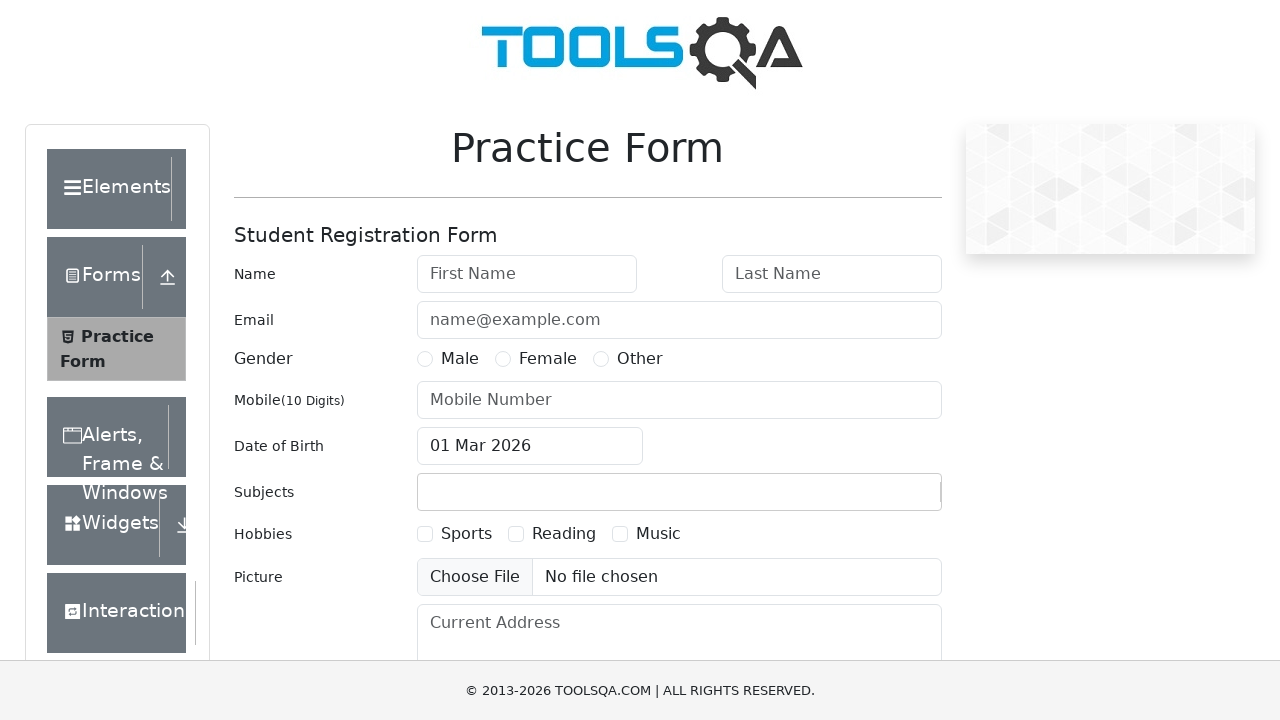

Filled first name field with 'Ivan' on #firstName
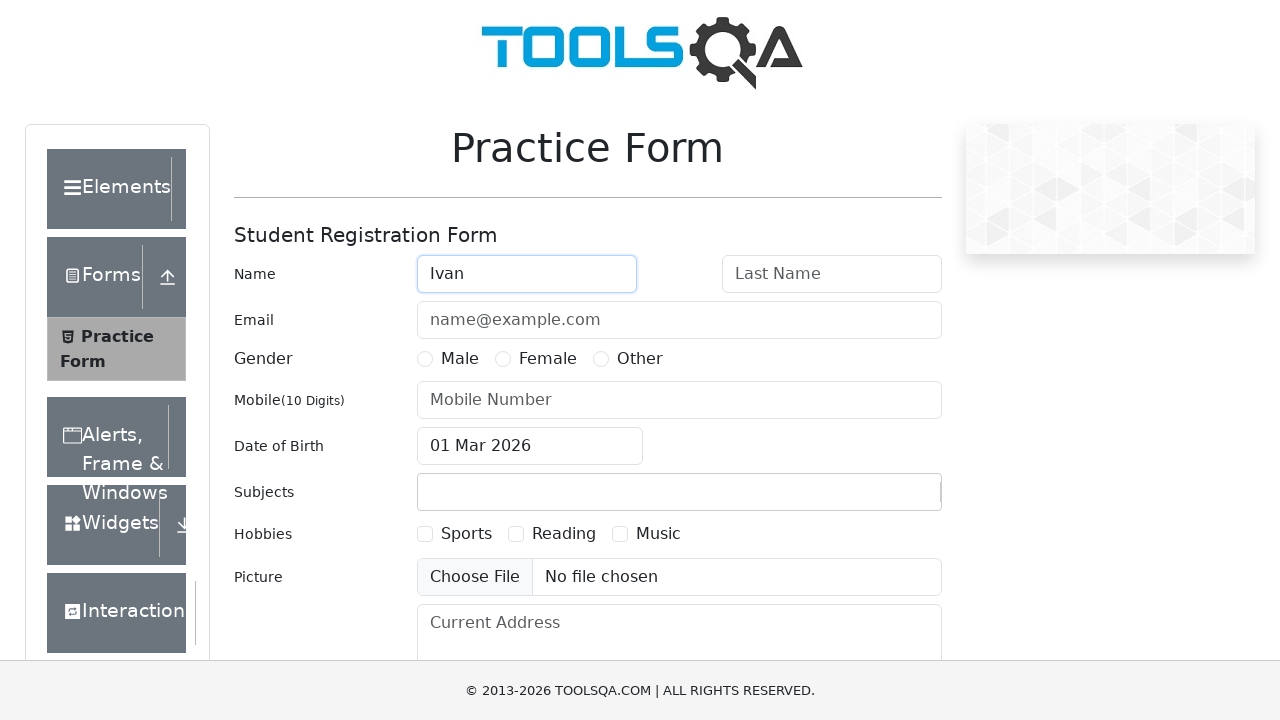

Filled last name field with 'Petrov' on #lastName
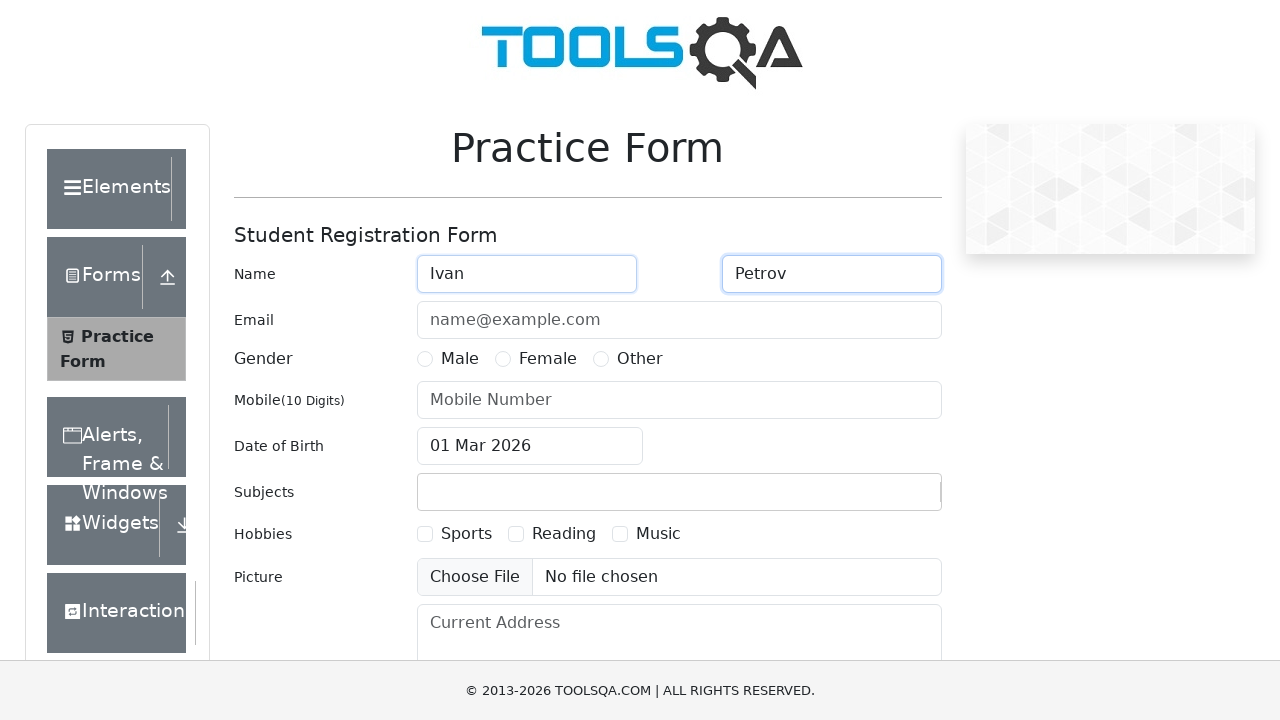

Filled email field with 'Ivan.Petrov@test.com' on #userEmail
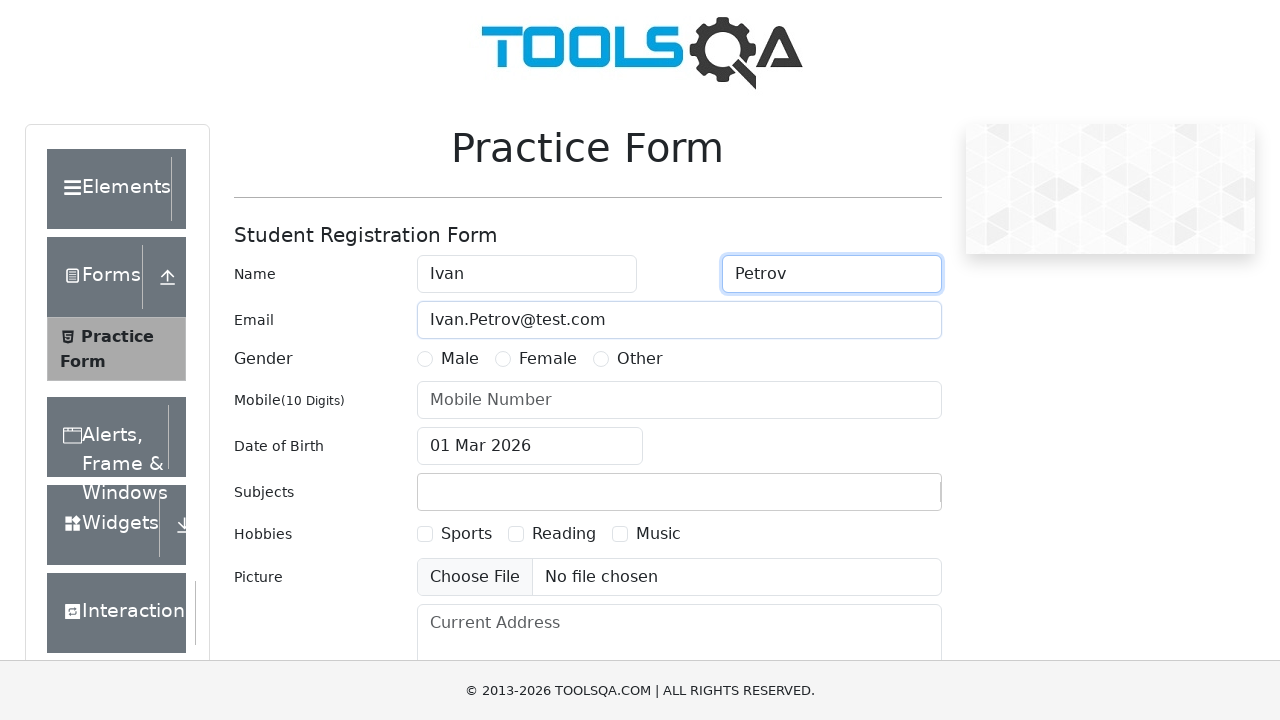

Selected gender: Male at (460, 359) on #genterWrapper >> text=Male
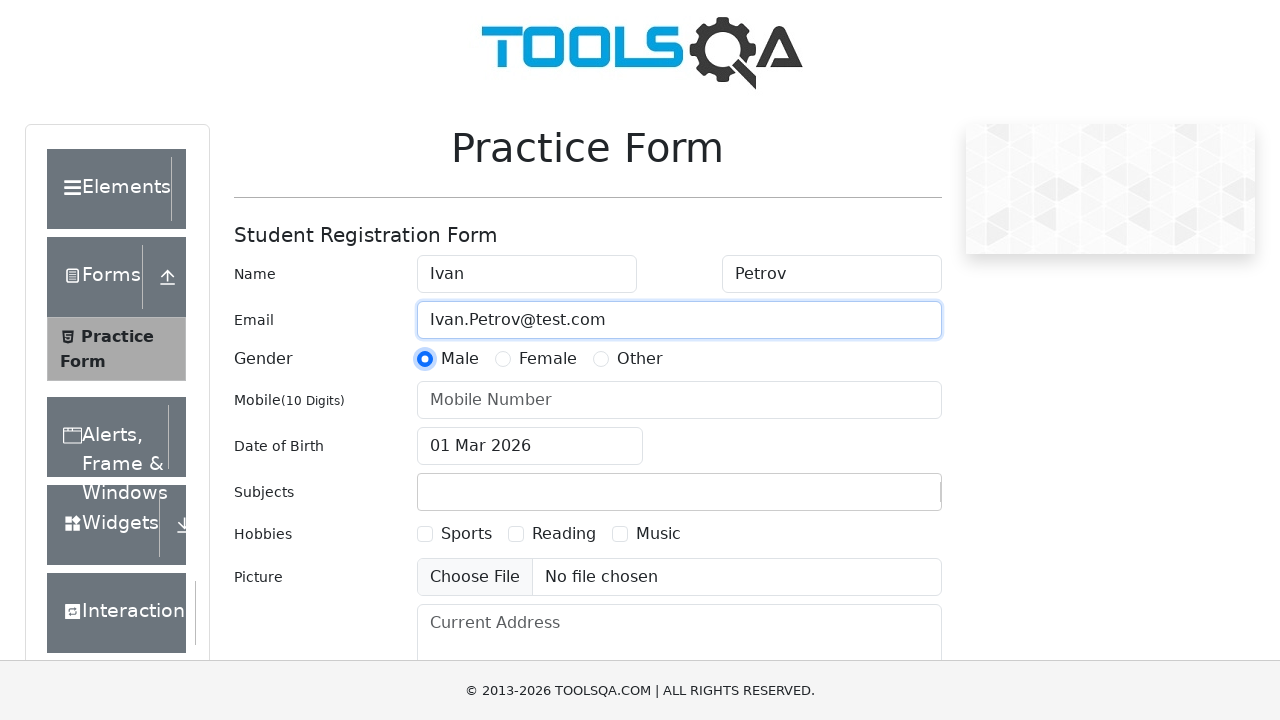

Filled phone number field with '1234567890' on #userNumber
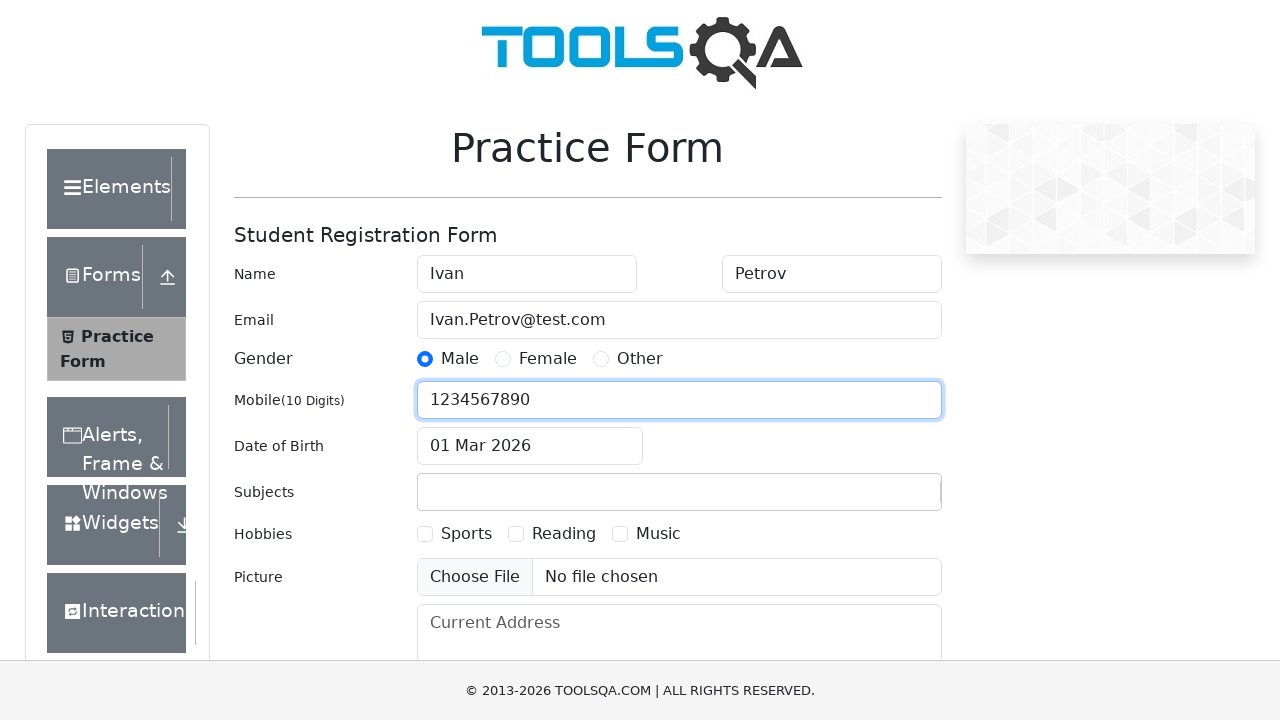

Clicked date of birth input to open datepicker at (530, 446) on #dateOfBirthInput
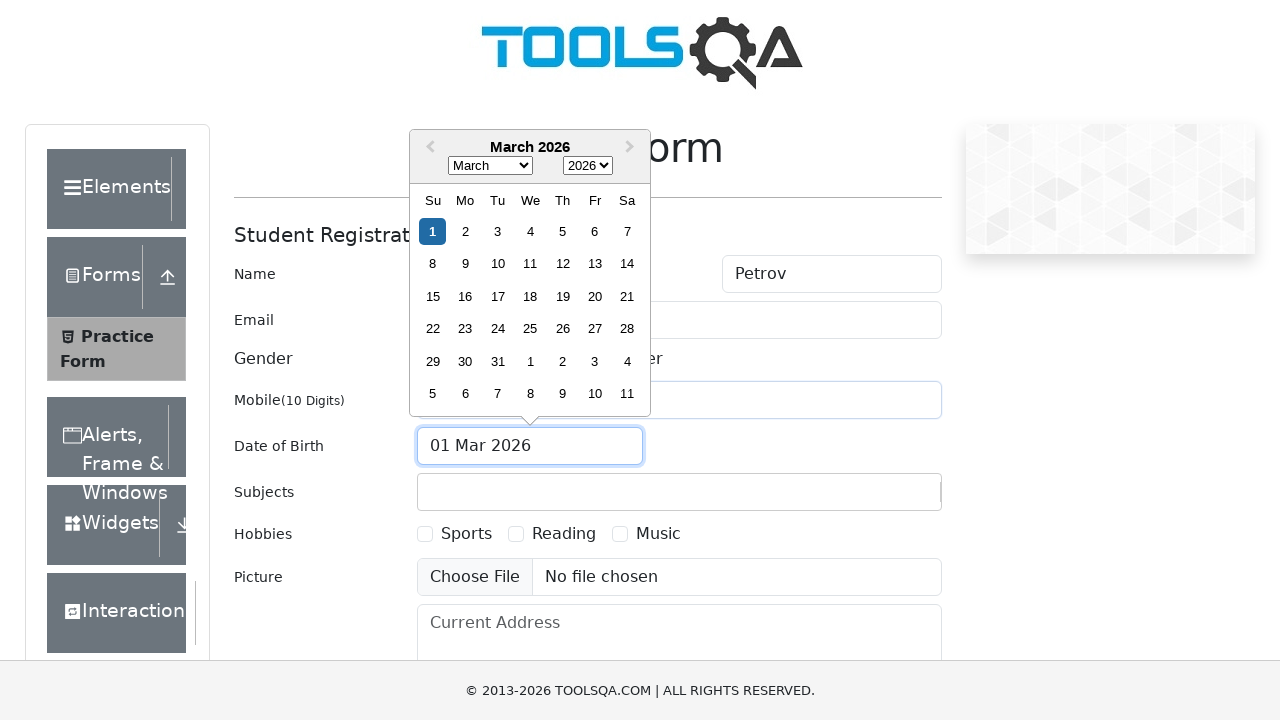

Selected month: February on .react-datepicker__month-select
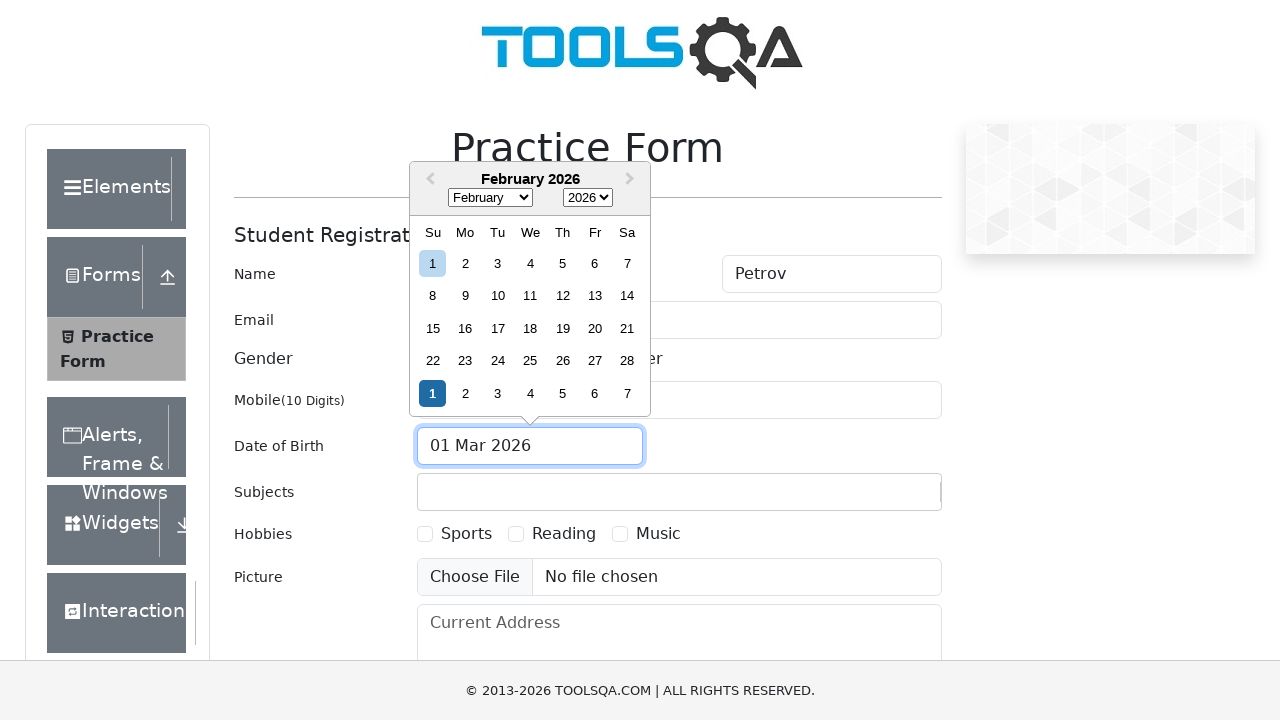

Selected year: 1970 on .react-datepicker__year-select
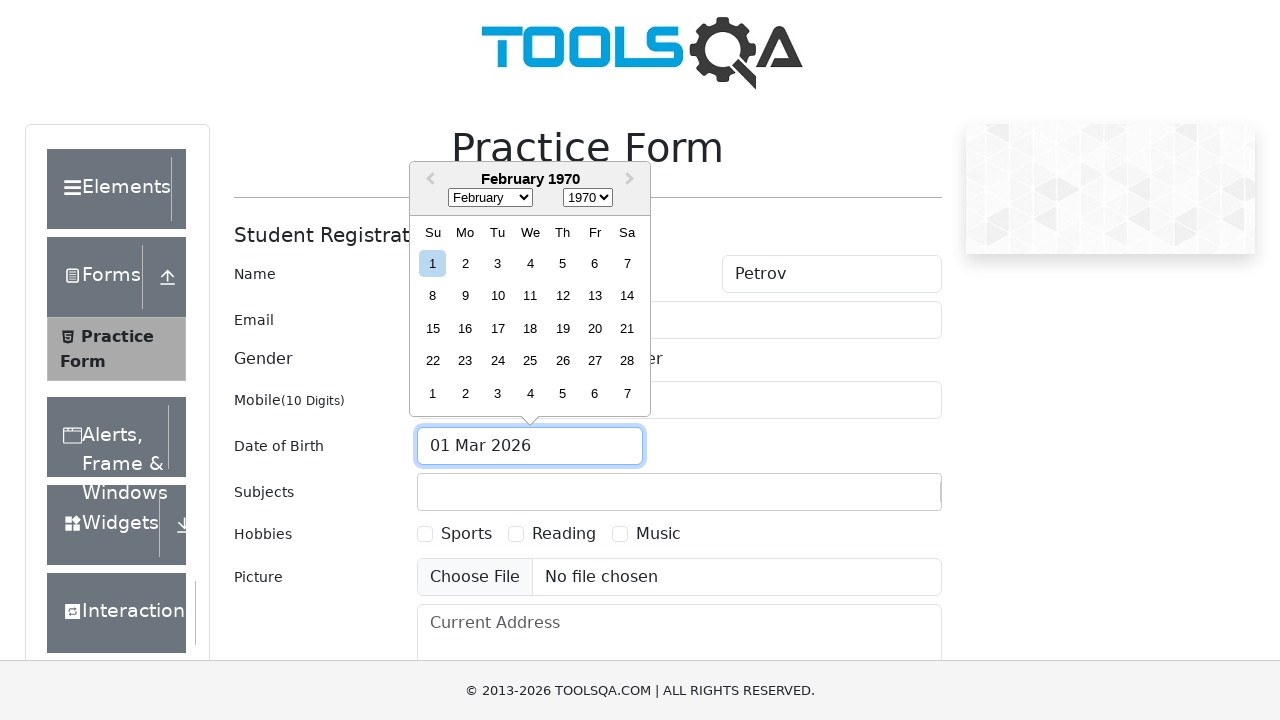

Selected day: 1 at (433, 263) on .react-datepicker__day--001:not(.react-datepicker__day--selected)
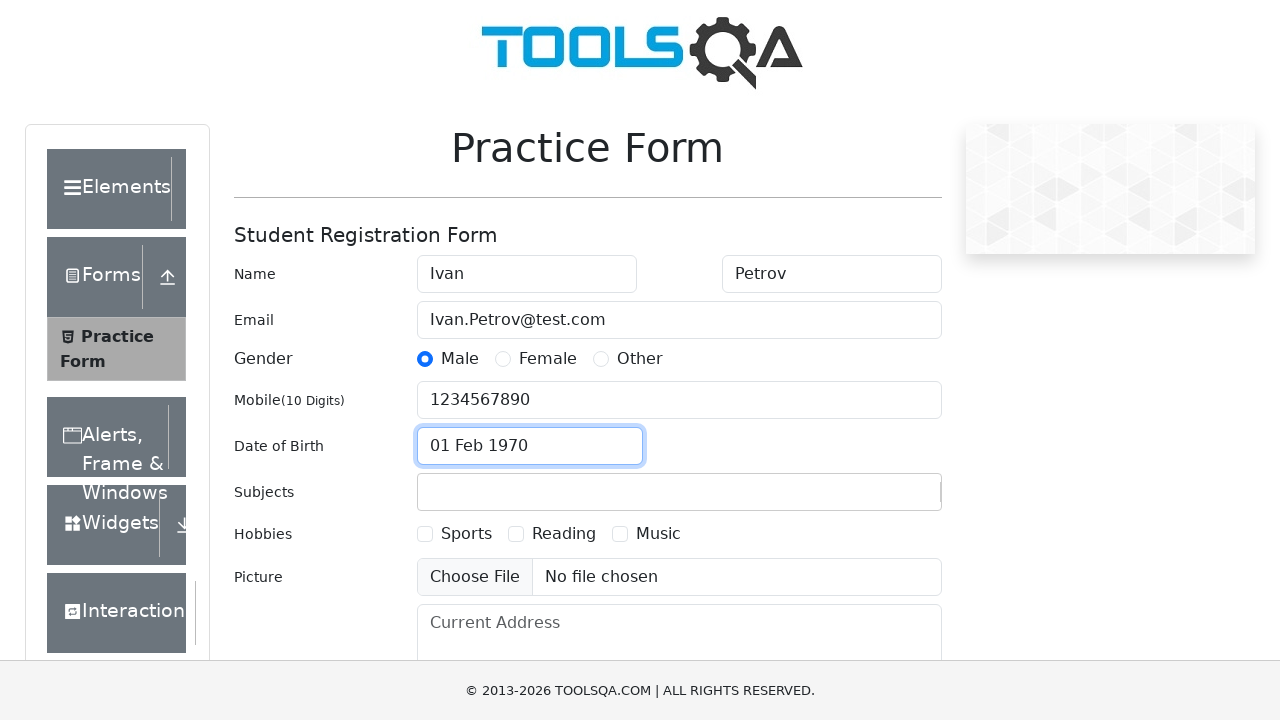

Filled subjects input with 'Arts' on #subjectsInput
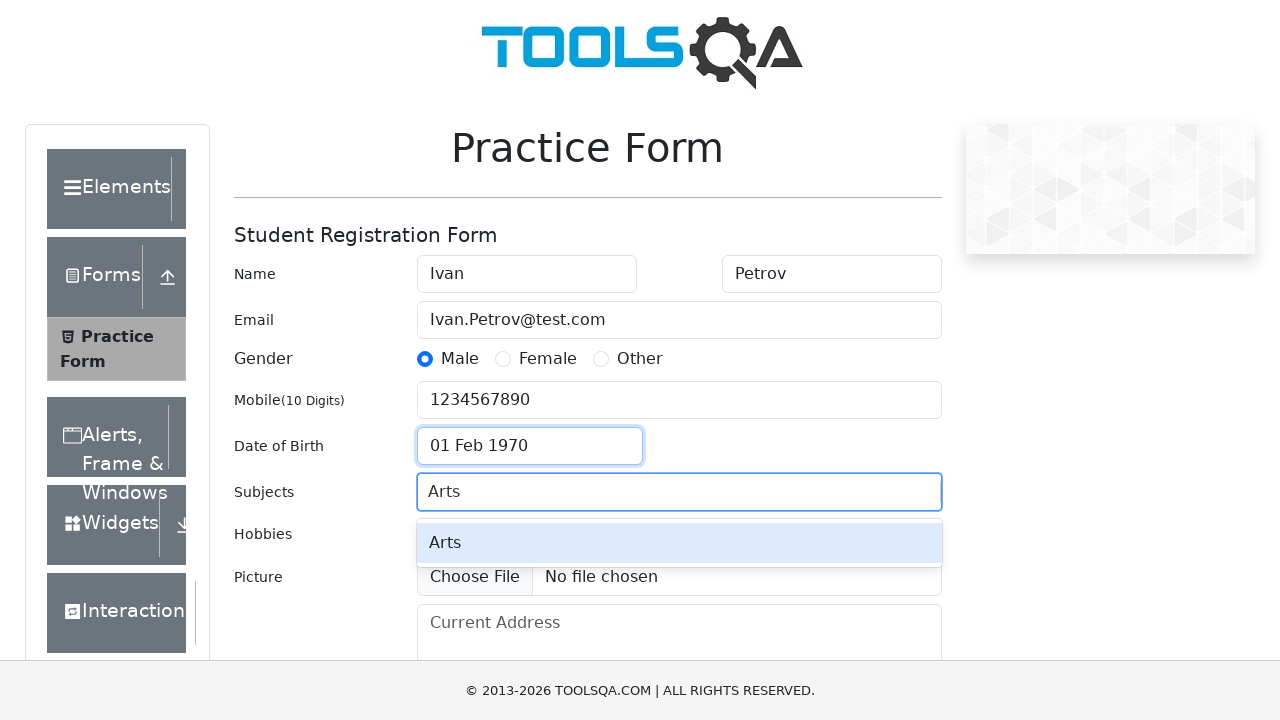

Pressed Enter to confirm subject selection on #subjectsInput
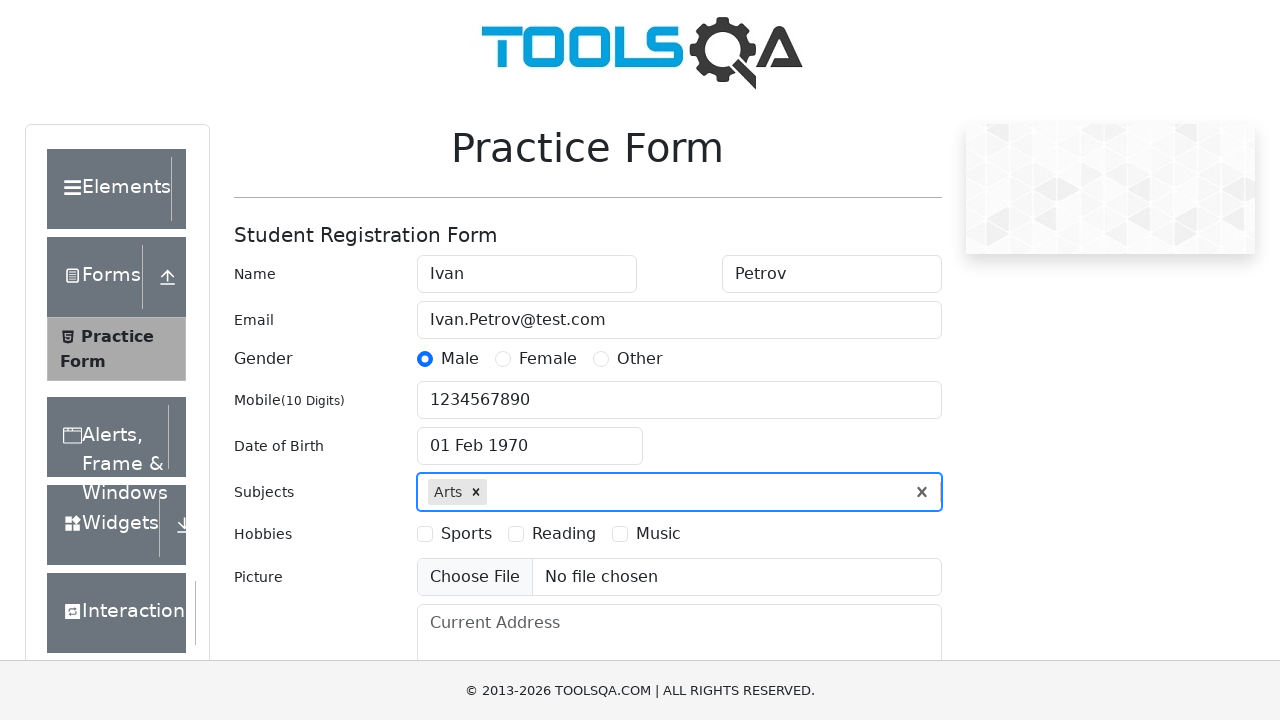

Selected hobby: Music at (658, 534) on xpath=//div[@id='hobbiesWrapper']//label[contains(text(),'Music')]
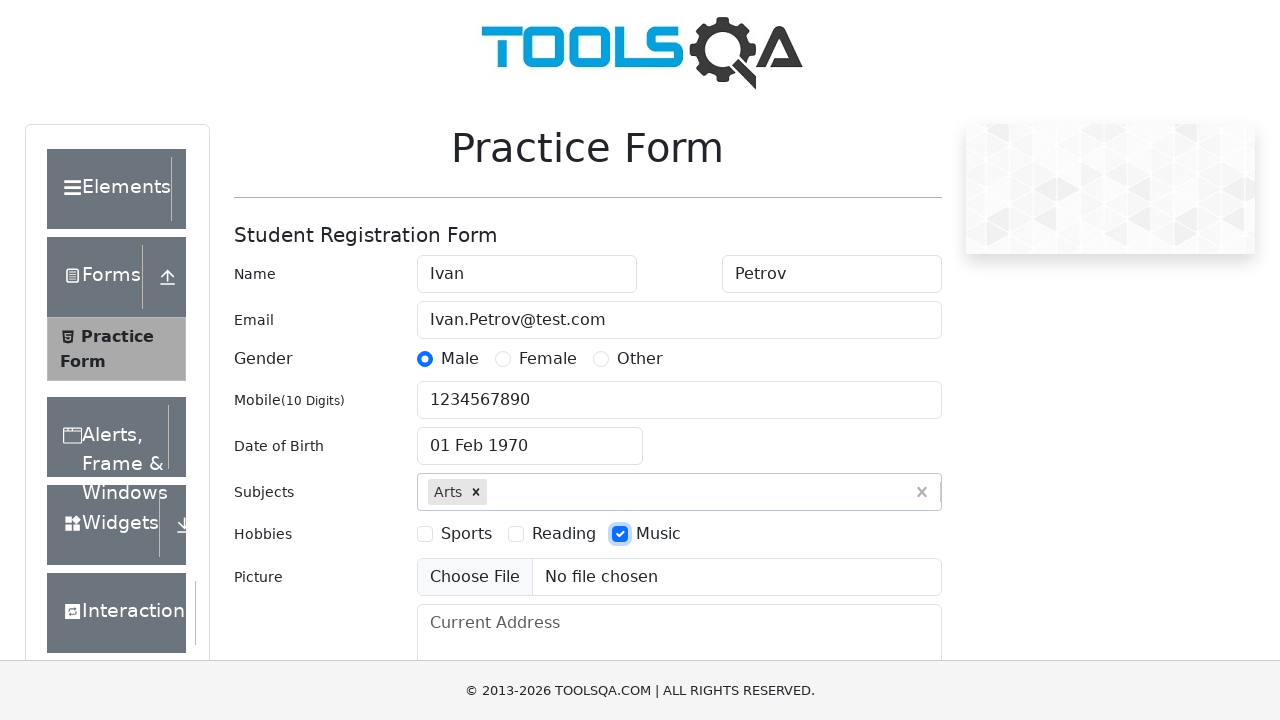

Filled current address field with 'Some address 1' on #currentAddress
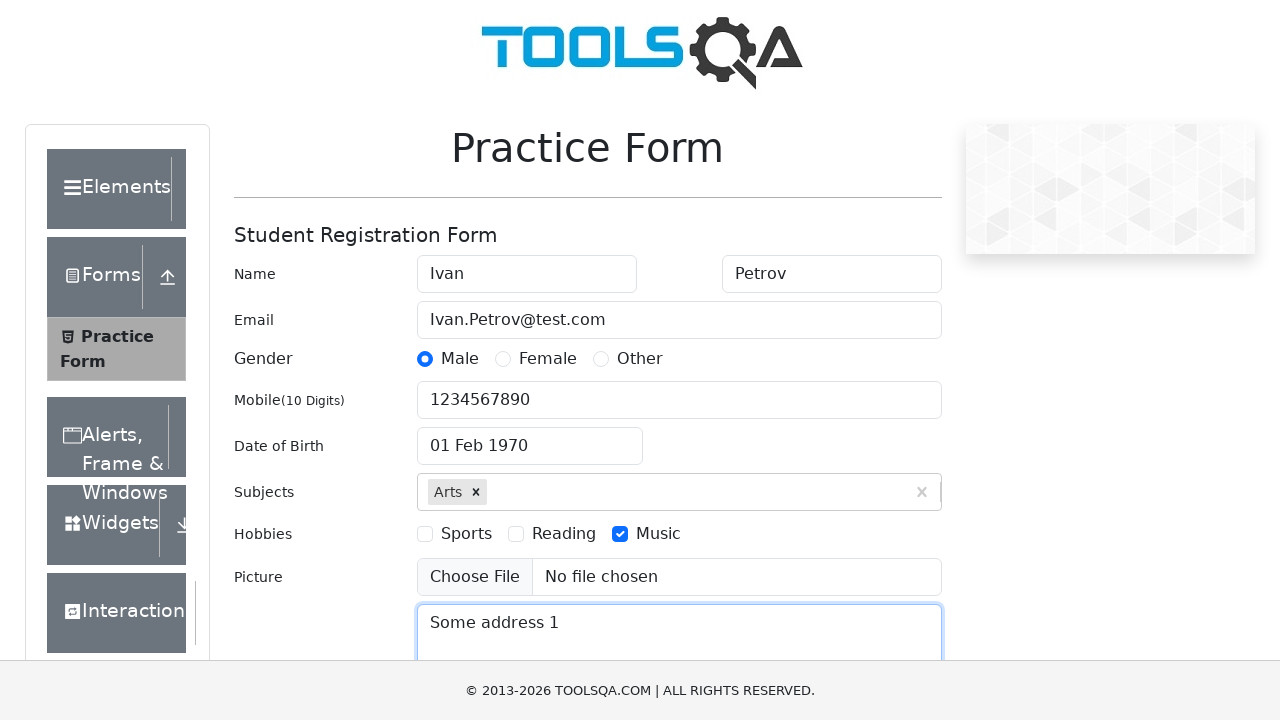

Filled state input with 'NCR' on #react-select-3-input
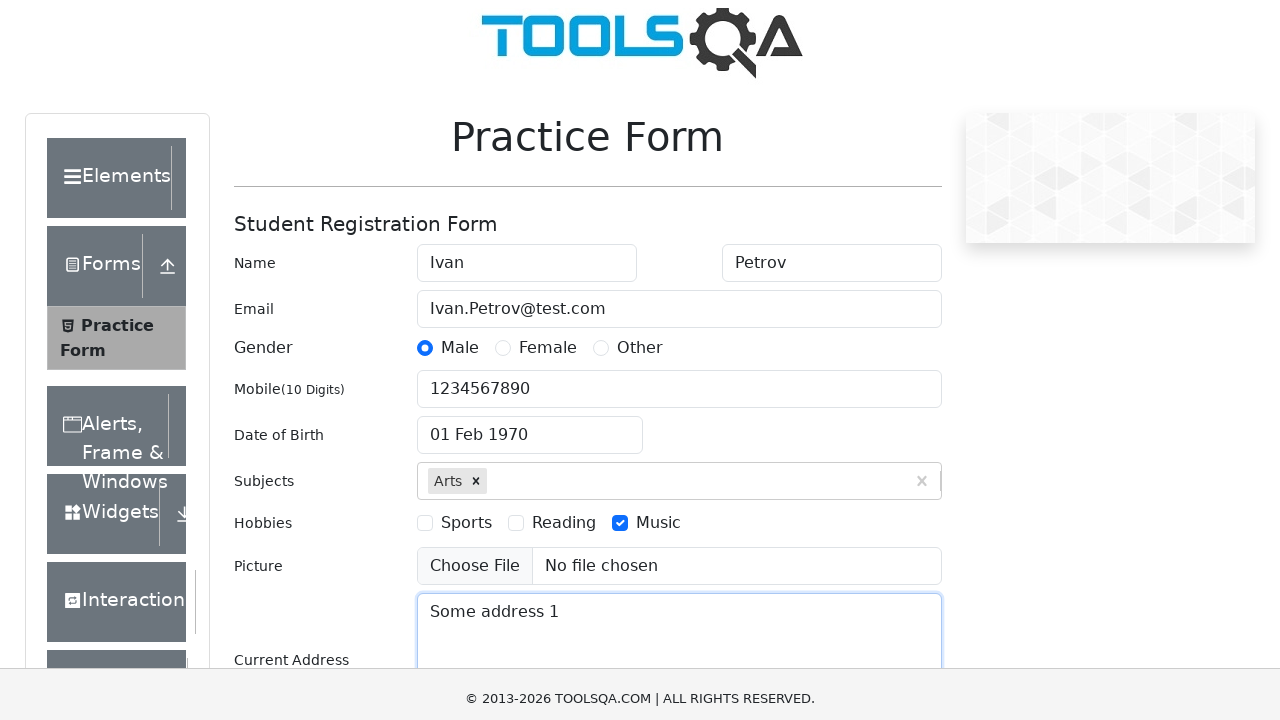

Pressed Enter to confirm state selection on #react-select-3-input
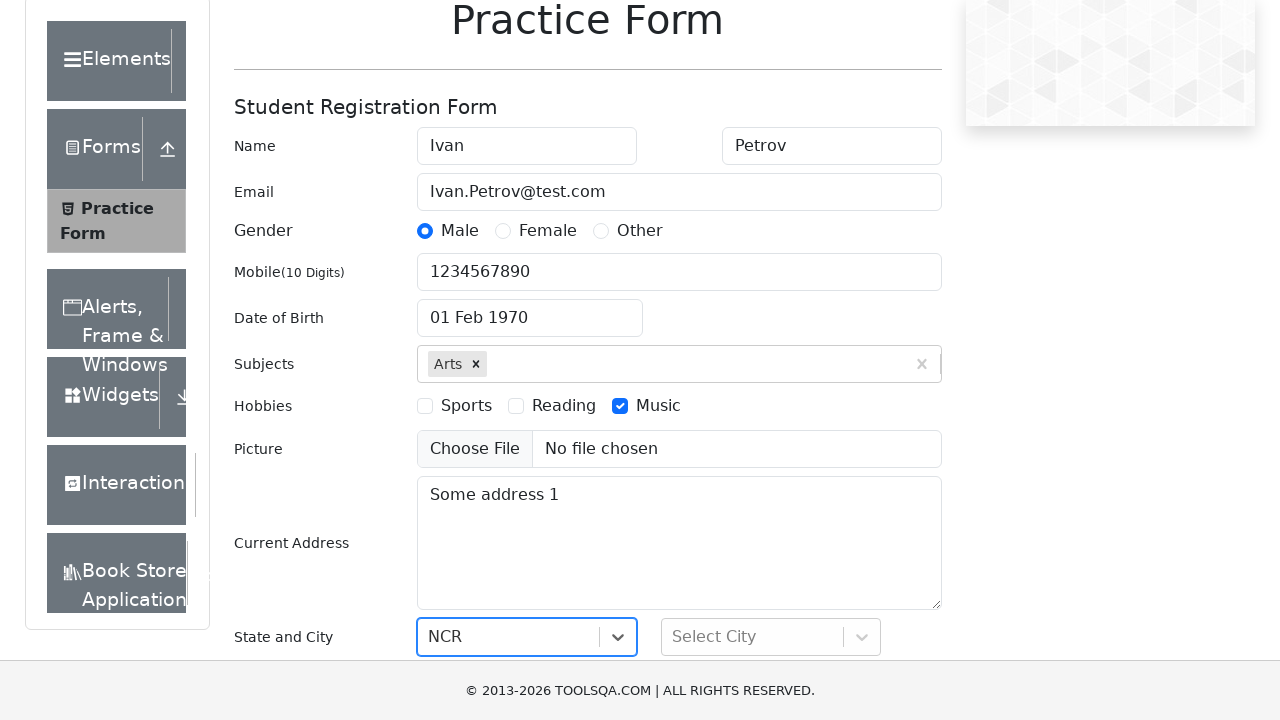

Filled city input with 'Gurgaon' on #react-select-4-input
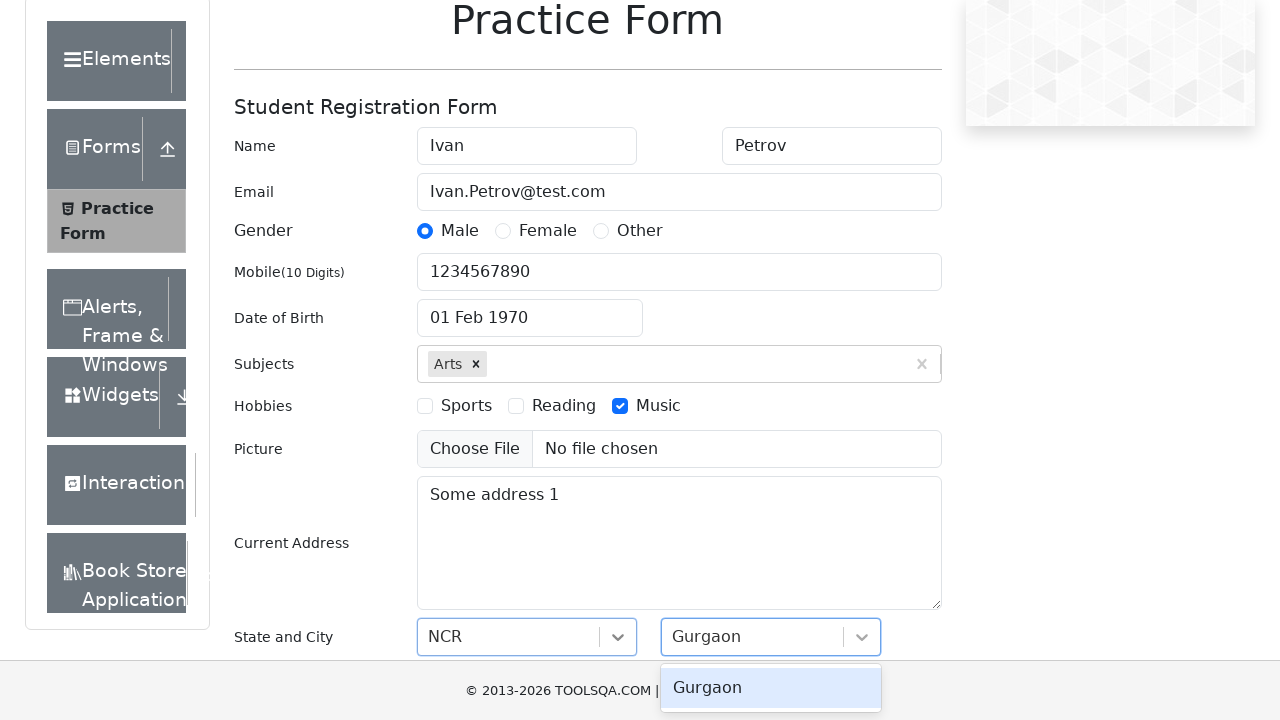

Pressed Enter to confirm city selection on #react-select-4-input
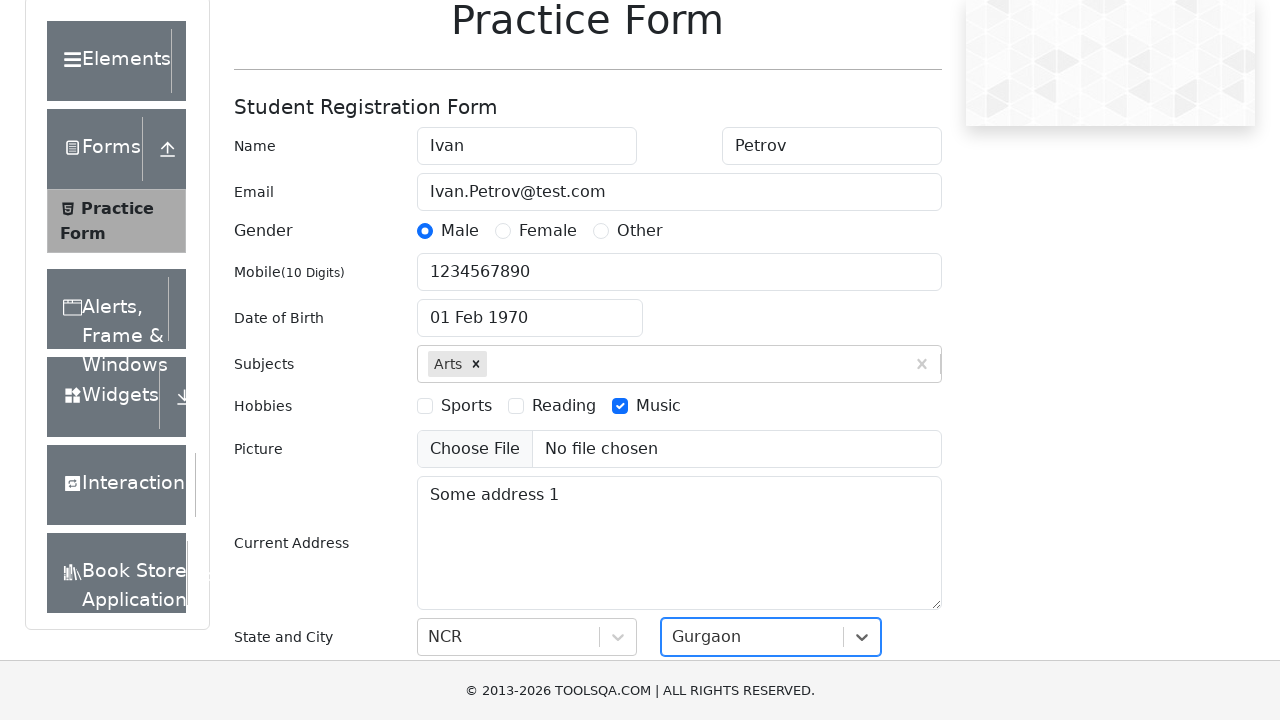

Clicked submit button to submit the form at (885, 499) on #submit
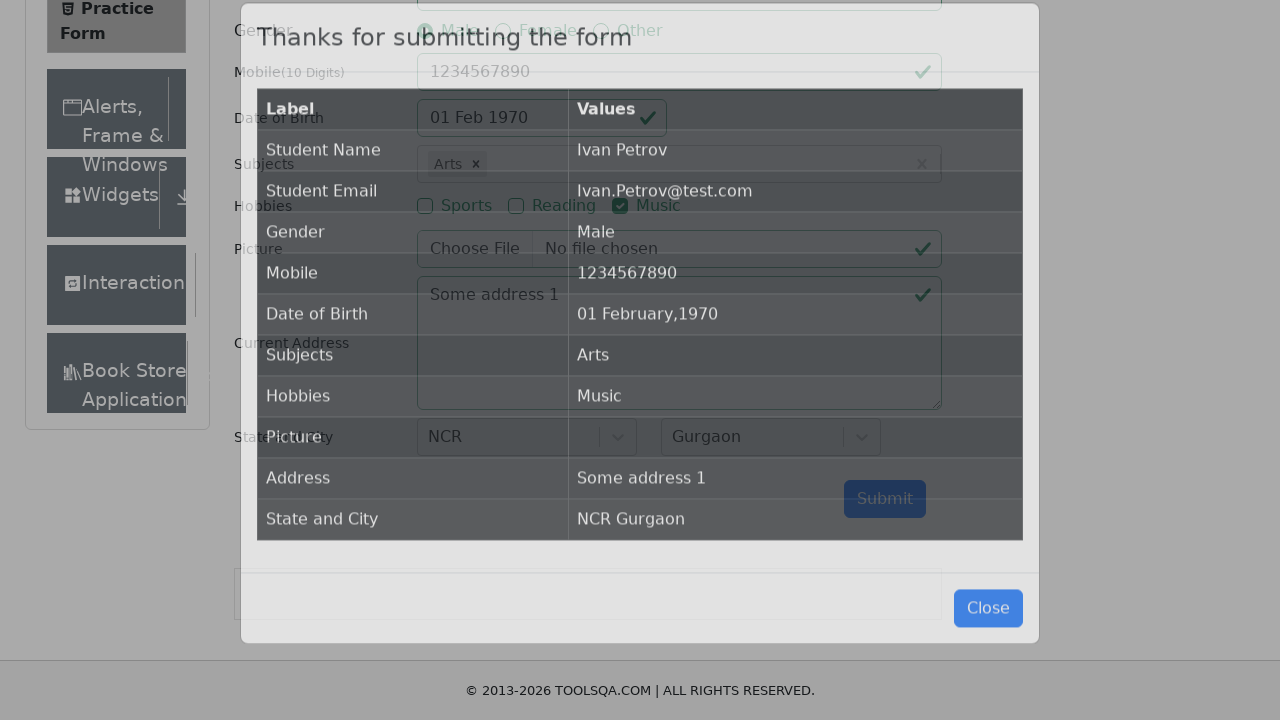

Waited for confirmation table to be present in DOM
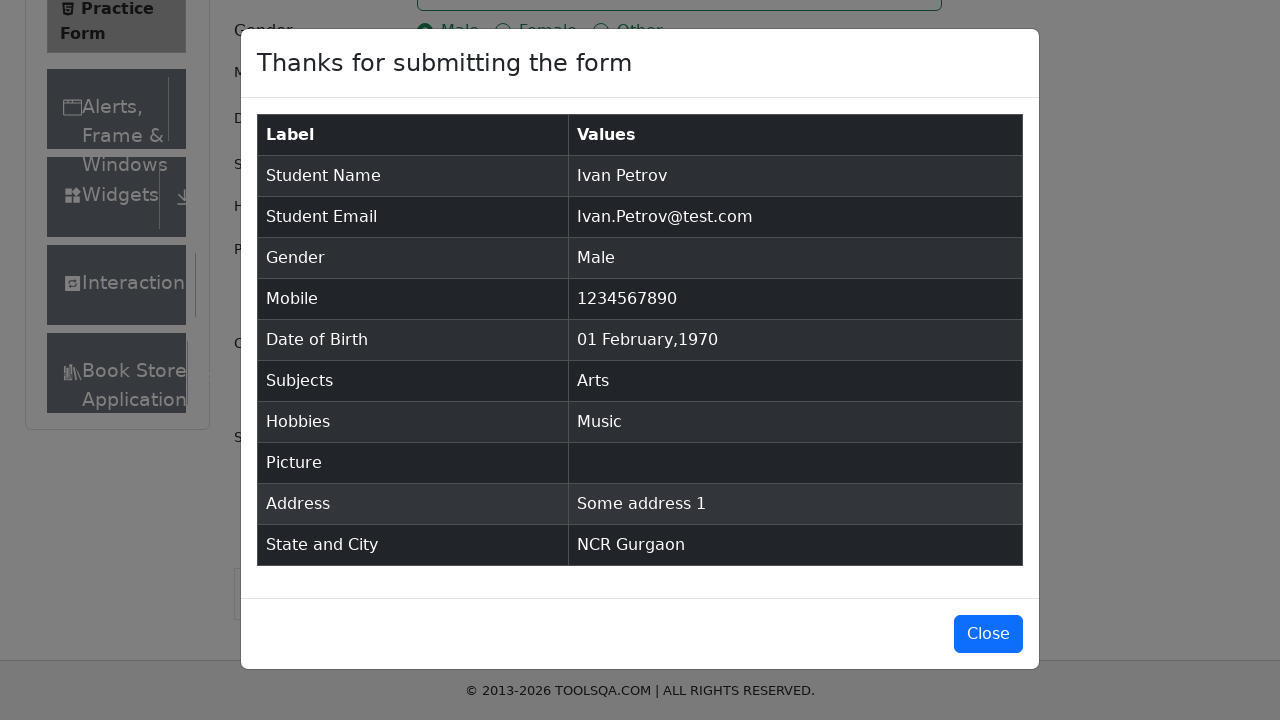

Confirmed that submission table is visible with form data
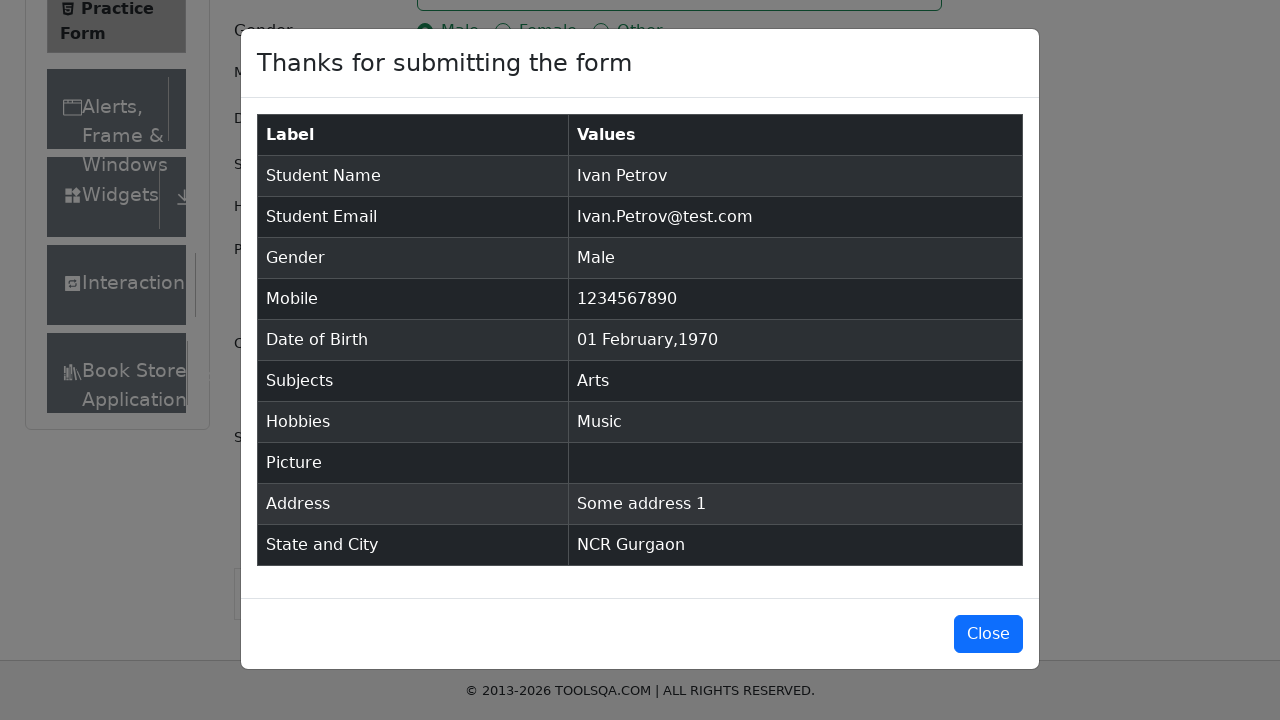

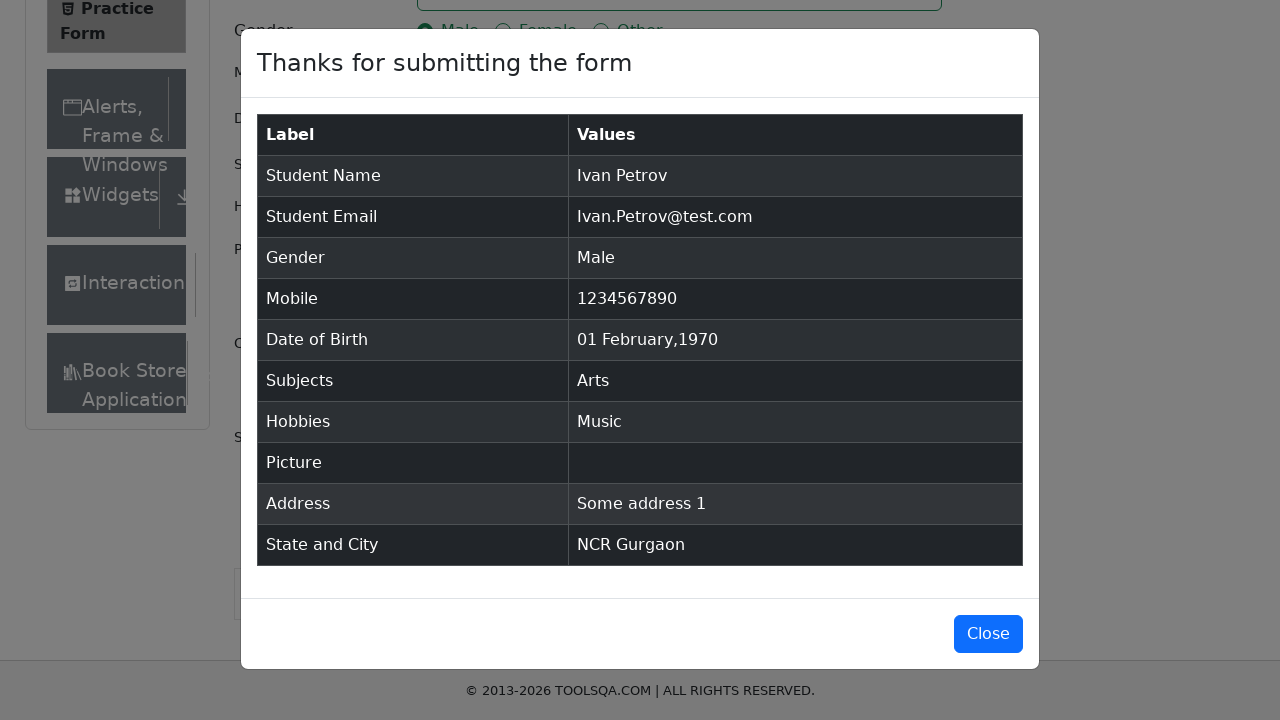